Tests adding a product to the shopping cart by opening the product in a new tab, adding it to cart, closing the tab, and verifying the product appears in the cart from the original tab.

Starting URL: https://www.demoblaze.com/index.html

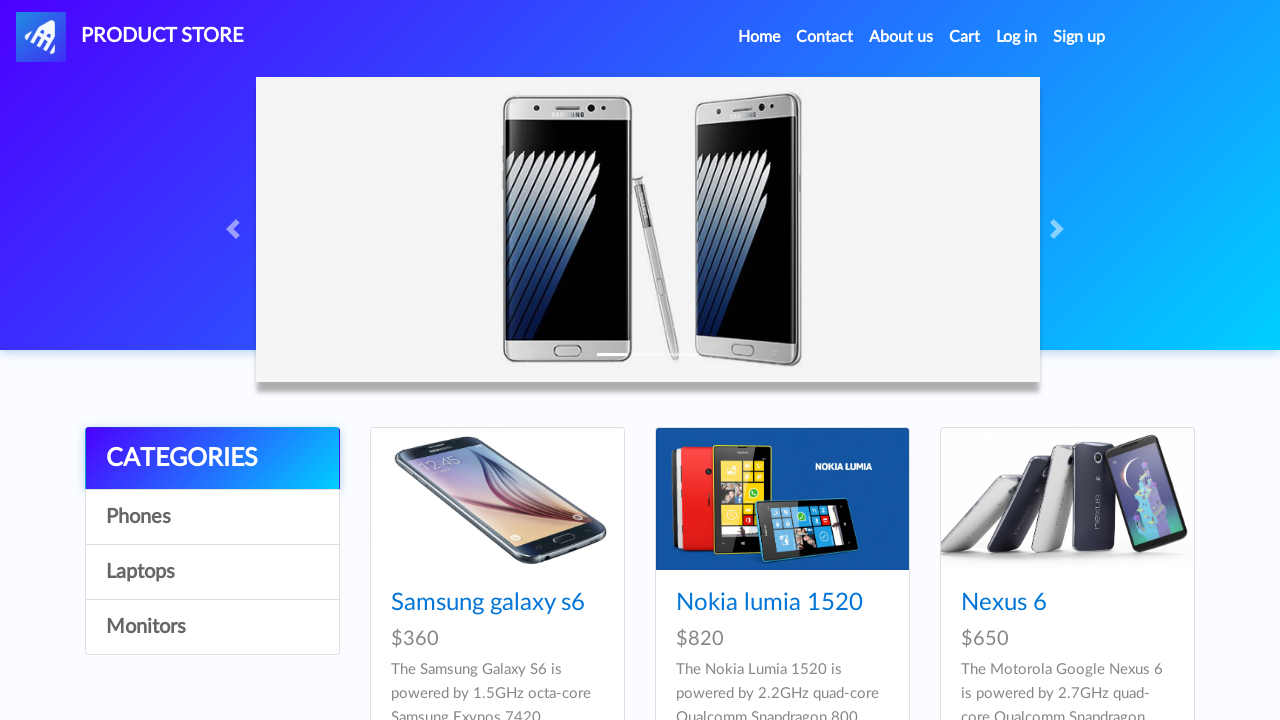

Waited for products to load on demoblaze homepage
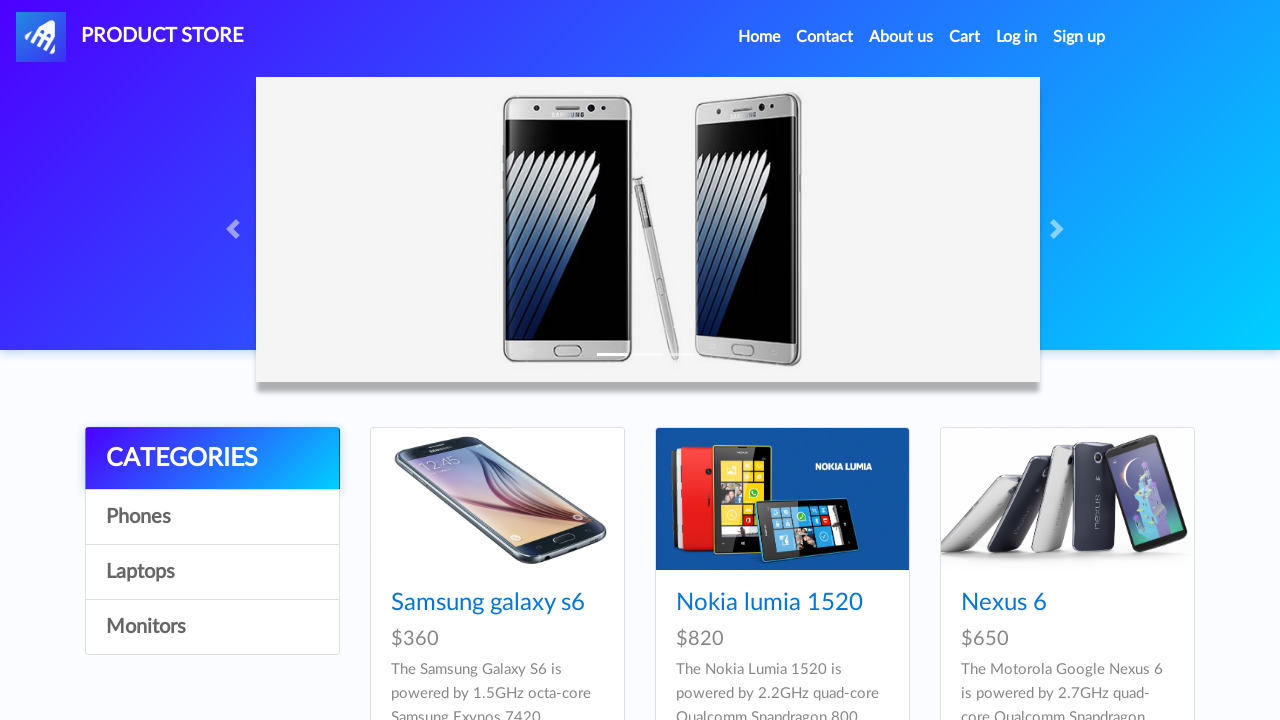

Retrieved first product name: Samsung galaxy s6
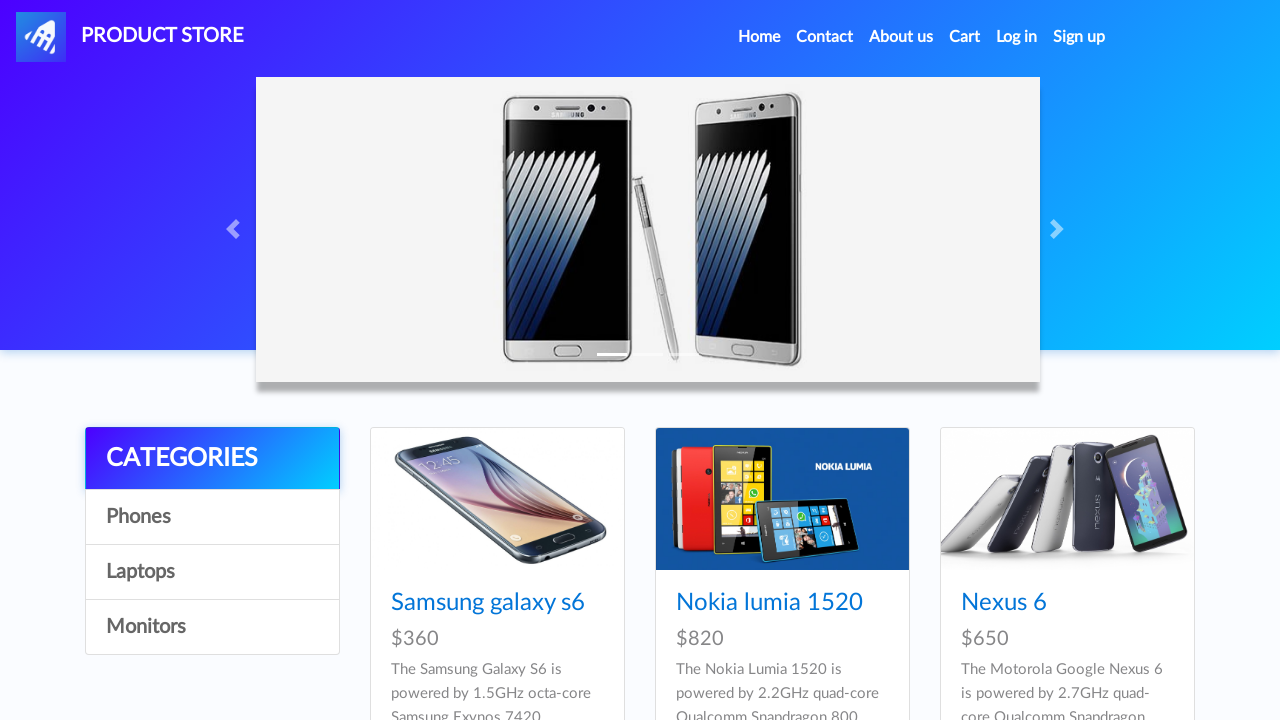

Opened first product in a new tab using Ctrl+Click at (497, 556) on .h-100 >> nth=0
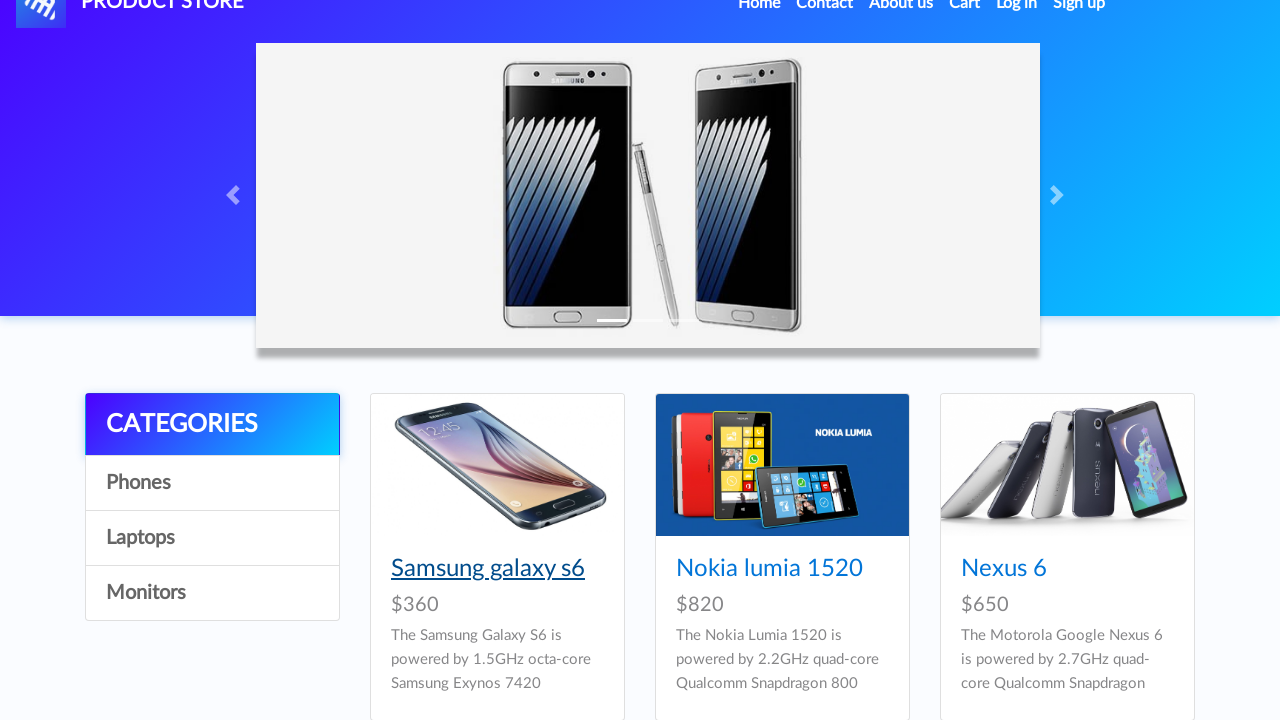

Switched to new product tab and waited for page load
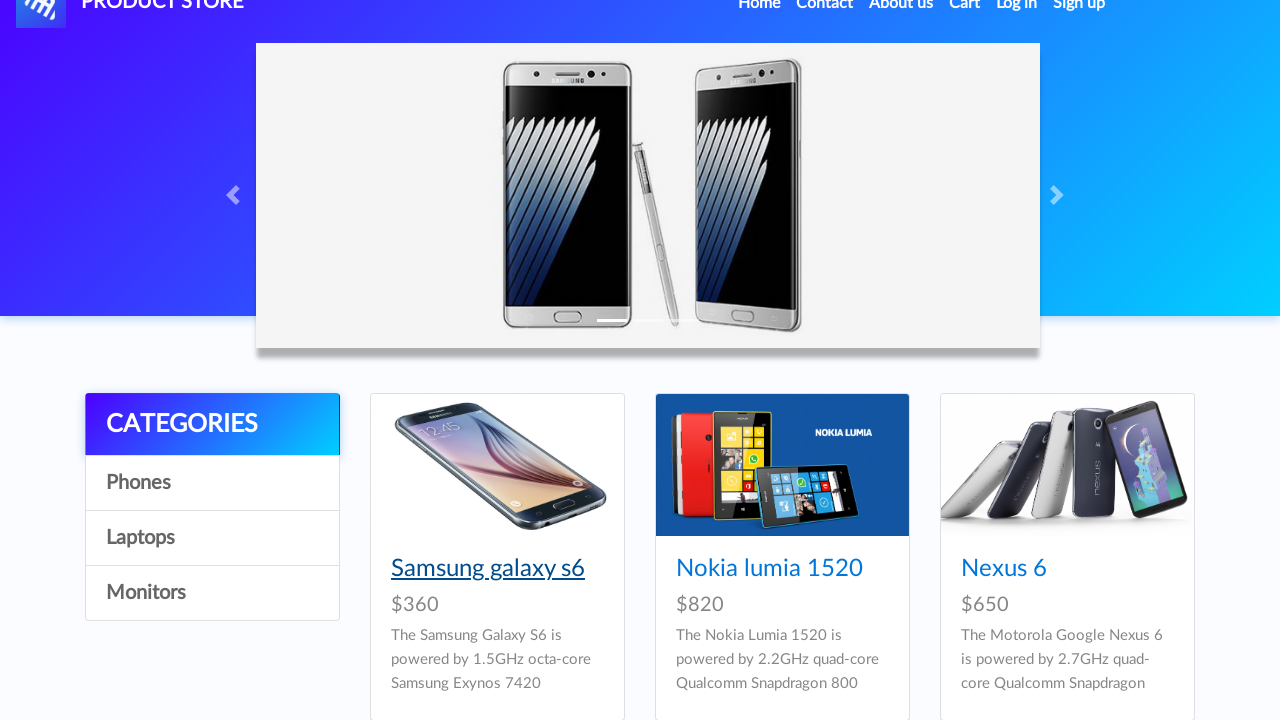

Waited for Add to cart button to appear on product page
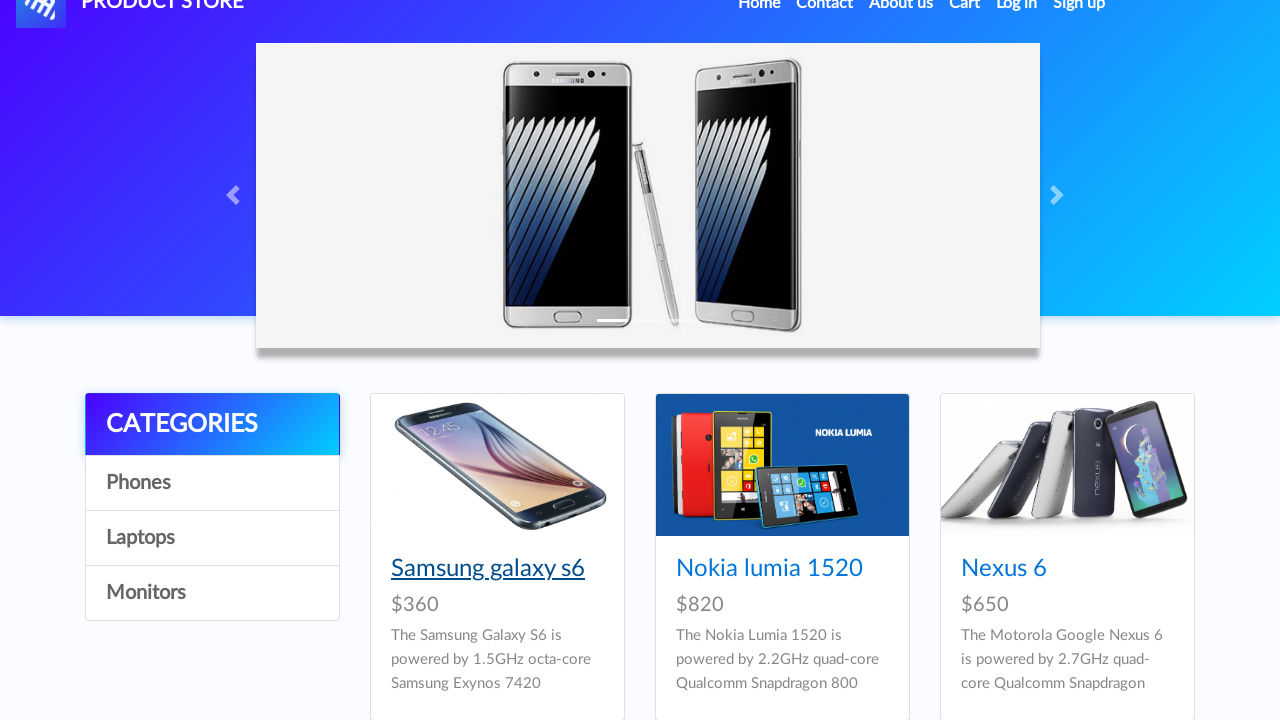

Clicked Add to cart button on product page at (610, 440) on xpath=//*[@id='tbodyid']/div[2]/div/a
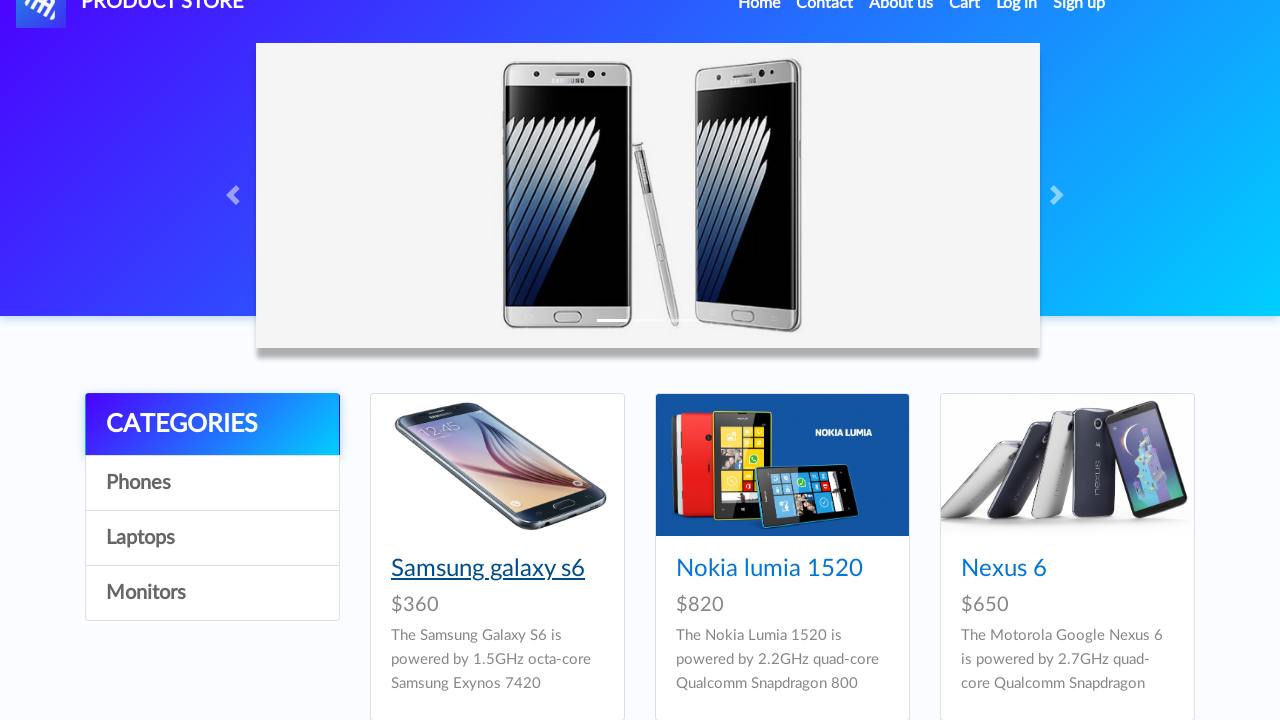

Waited for alert popup after adding product to cart
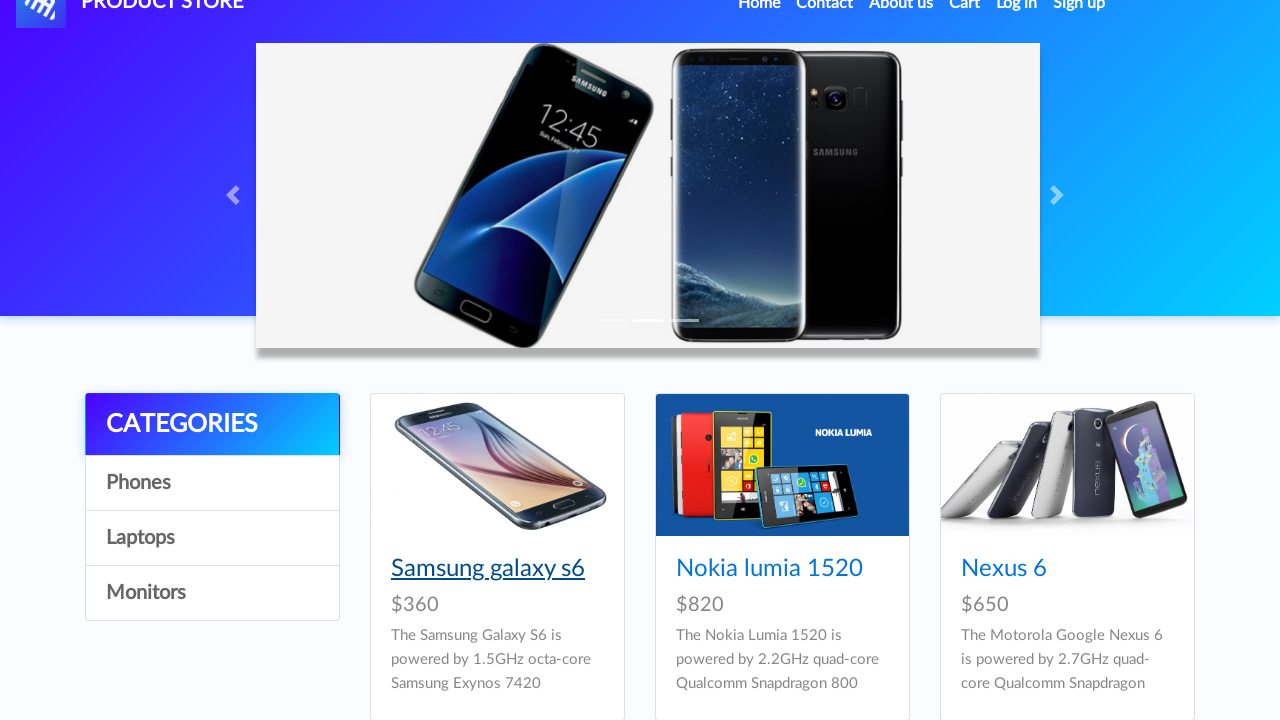

Closed the product tab
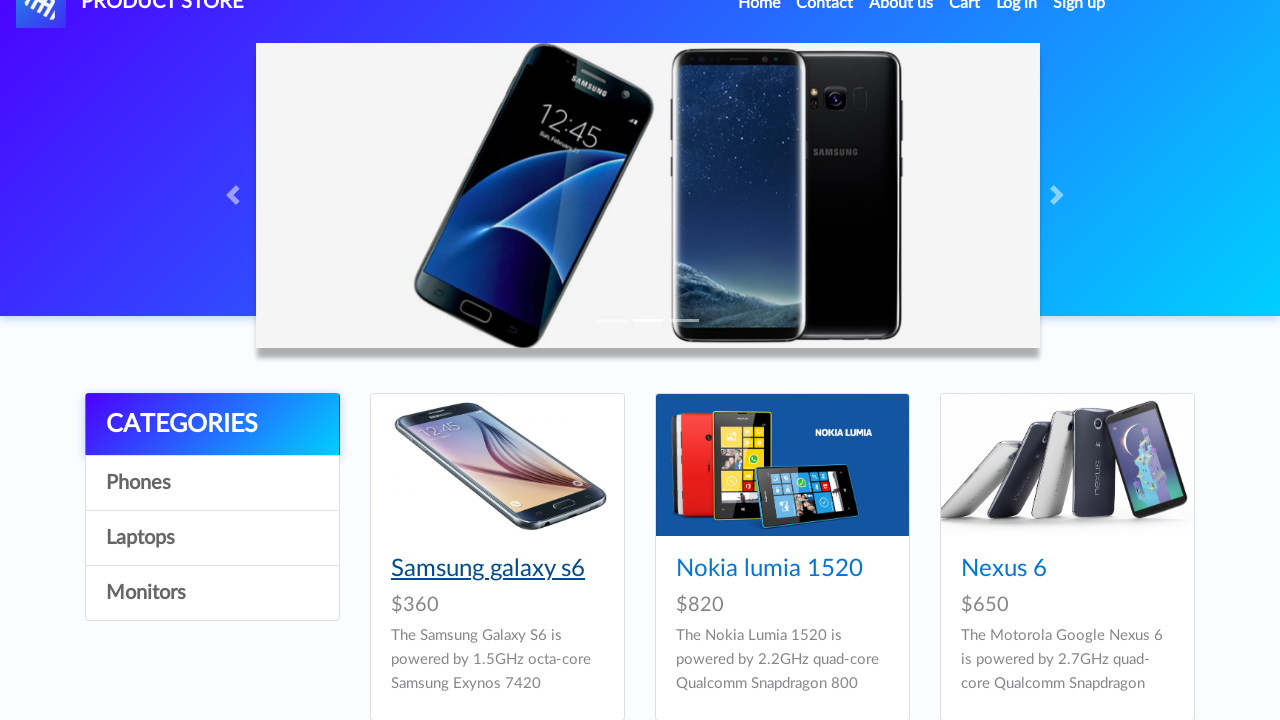

Reloaded the original homepage
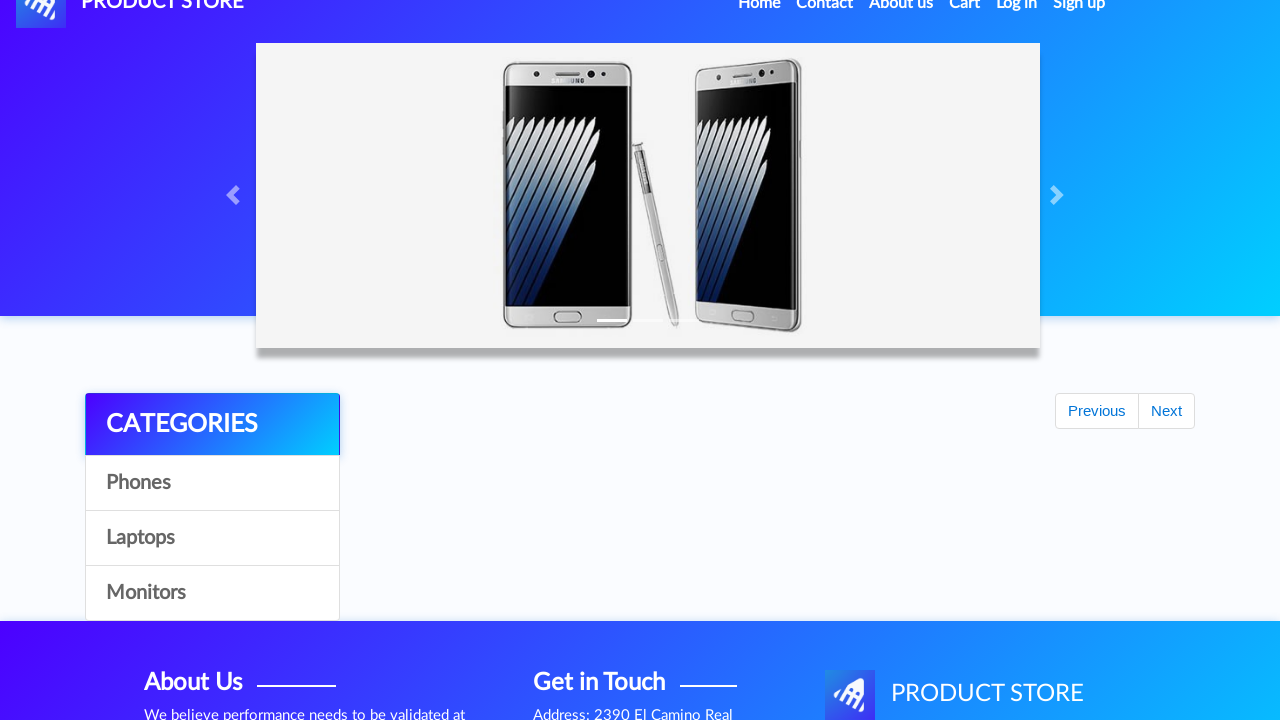

Waited for Cart link to appear on homepage
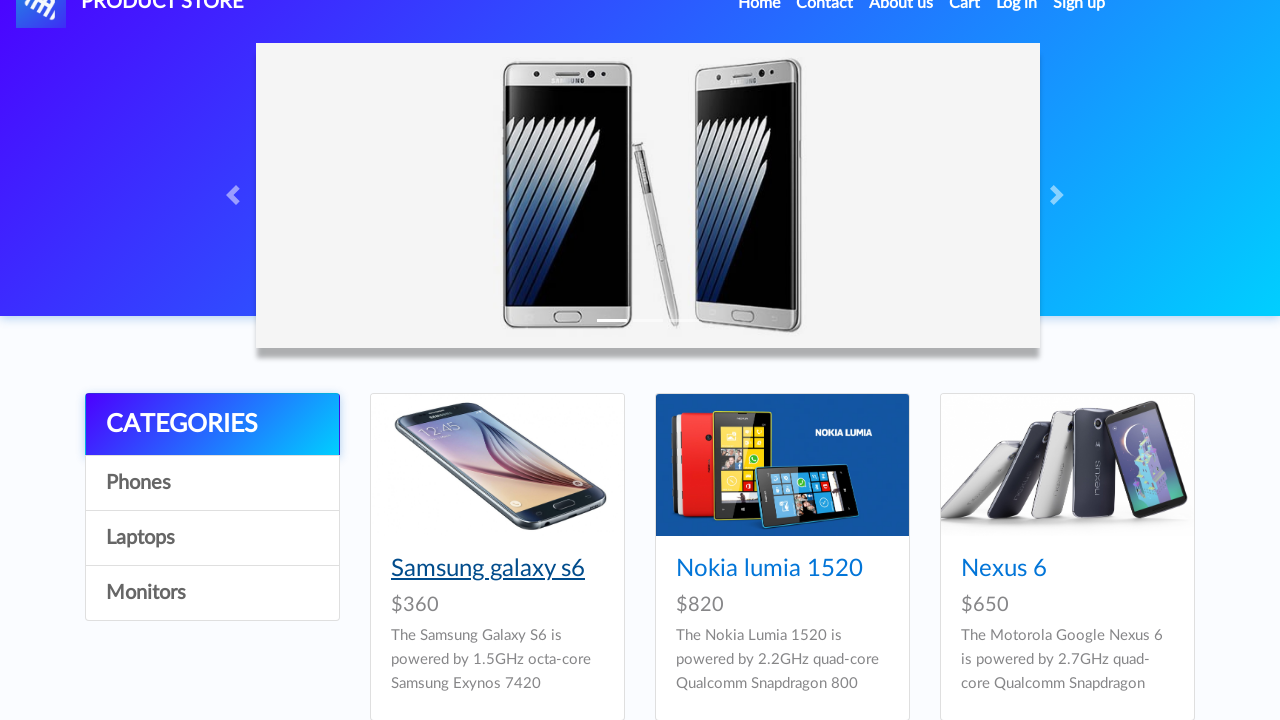

Clicked on Cart link to navigate to shopping cart at (965, 20) on #cartur
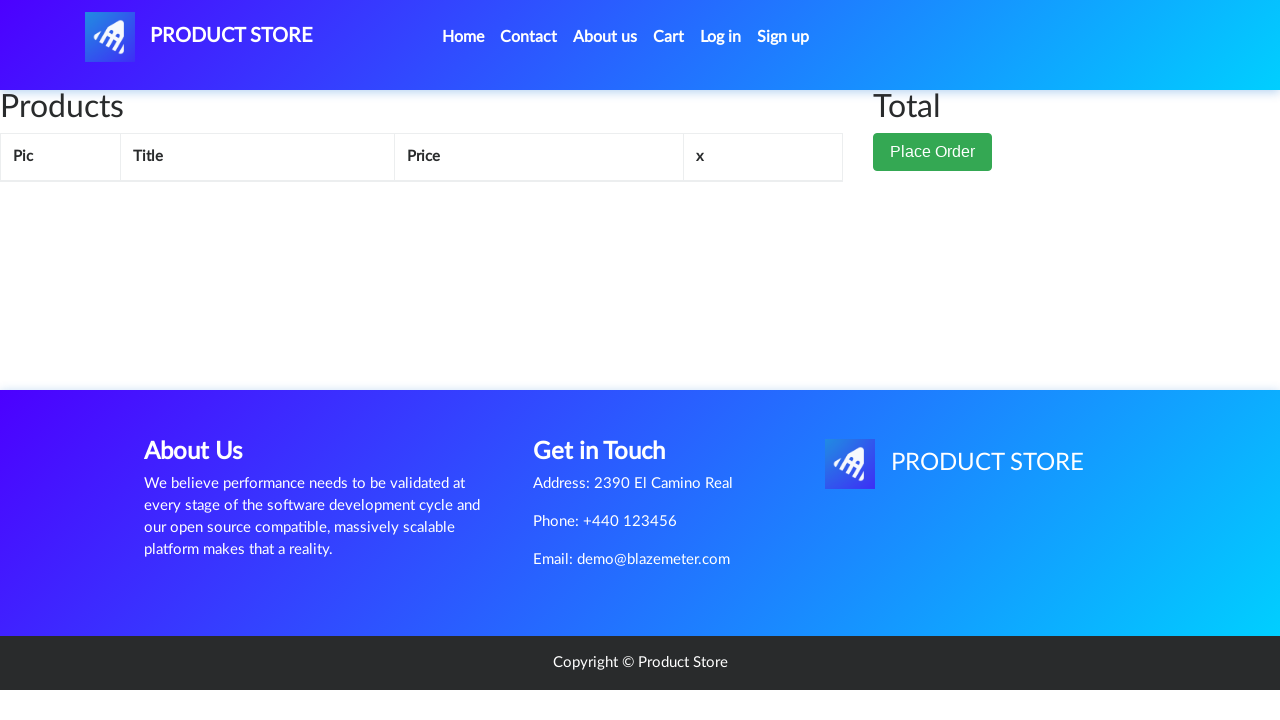

Waited for cart page to load with products
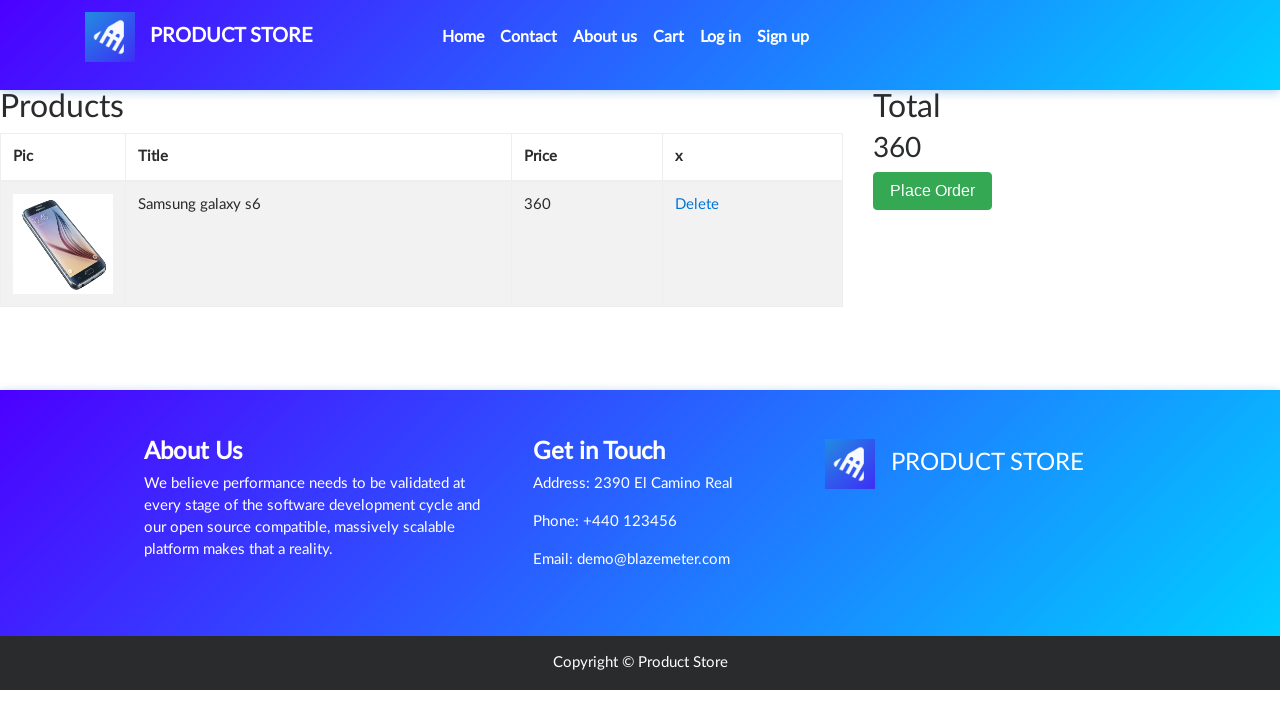

Retrieved cart content to verify product is present
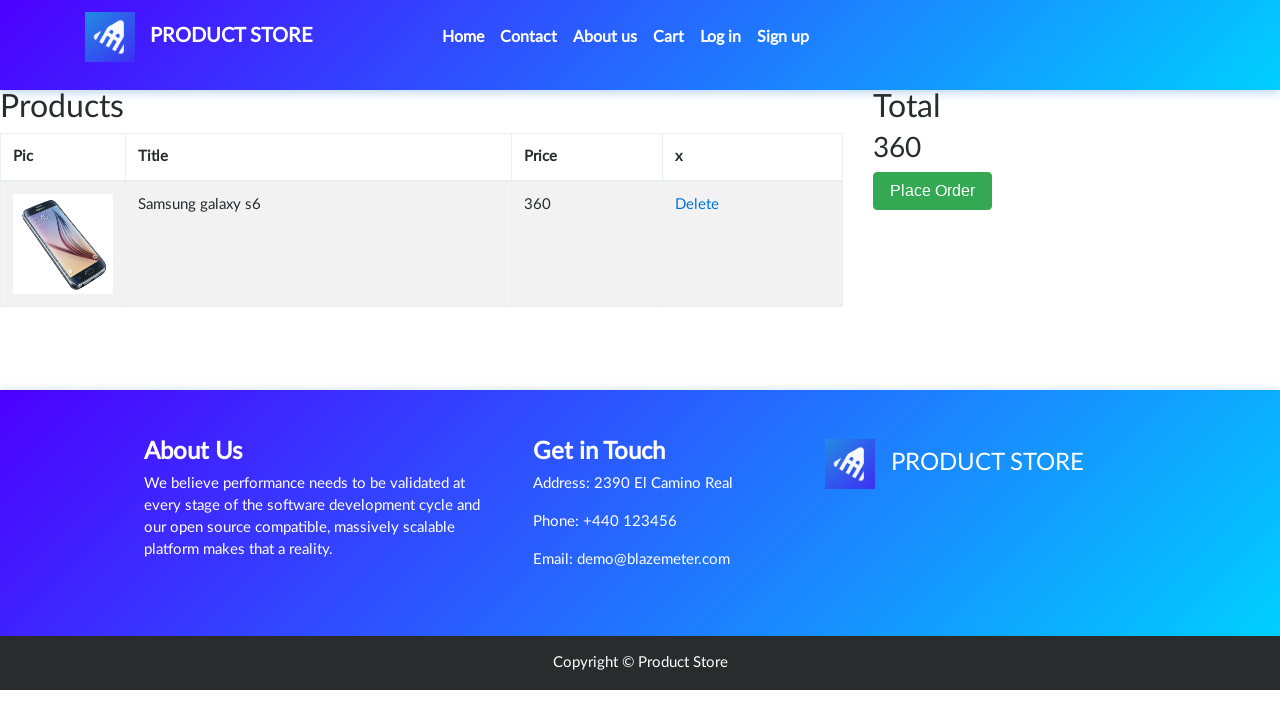

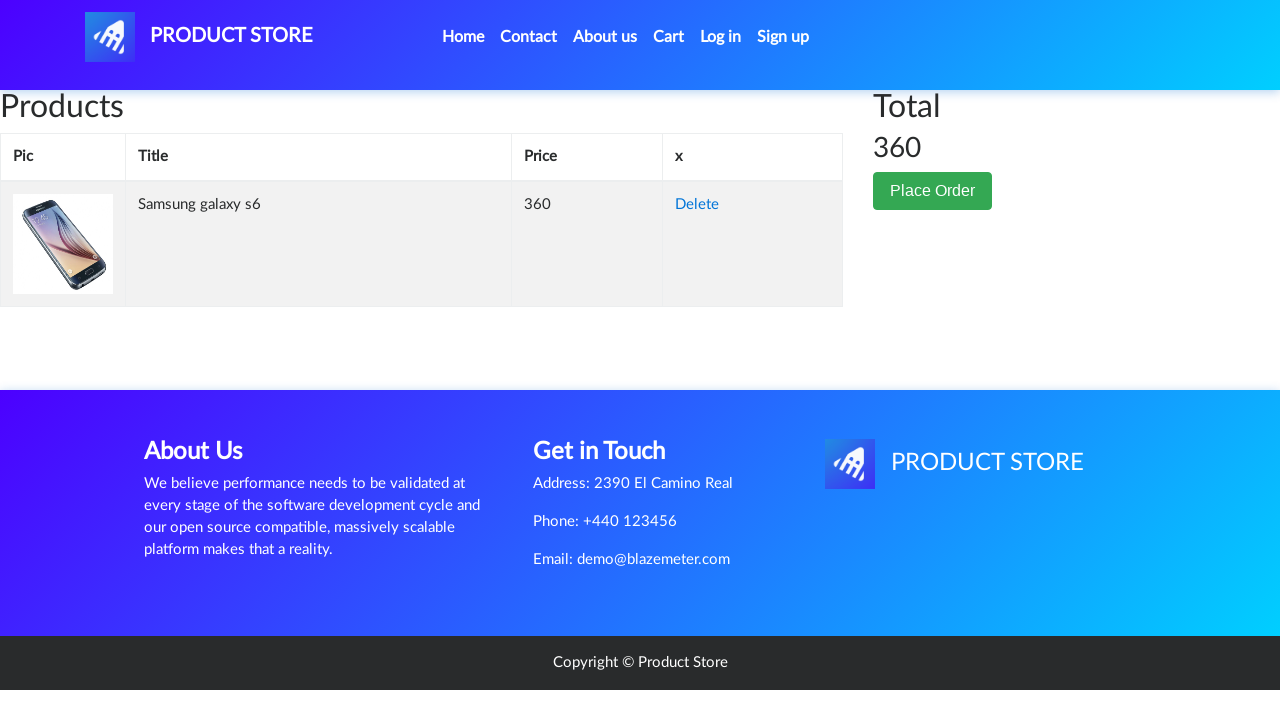